Navigates to the Checkboxes page on the-internet.herokuapp.com by clicking the Checkboxes link and verifies the checkboxes section is displayed

Starting URL: https://the-internet.herokuapp.com/

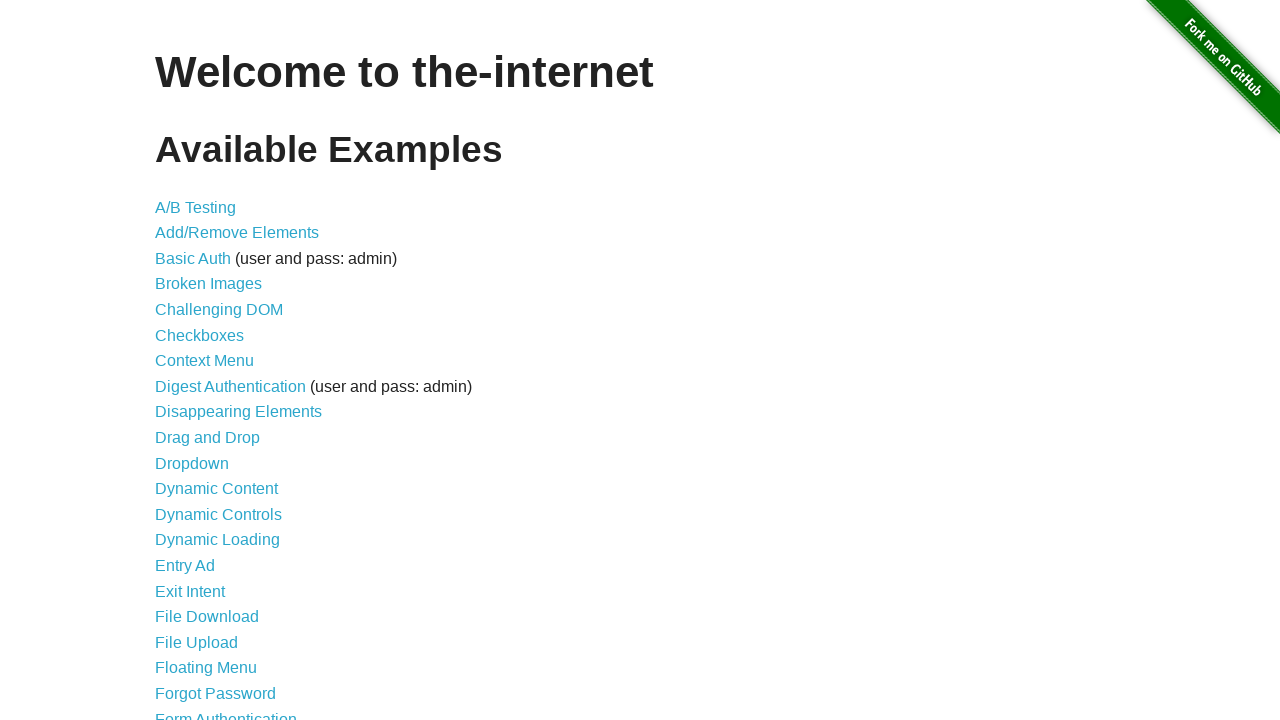

Clicked on the Checkboxes link at (200, 335) on a:has-text('Checkboxes')
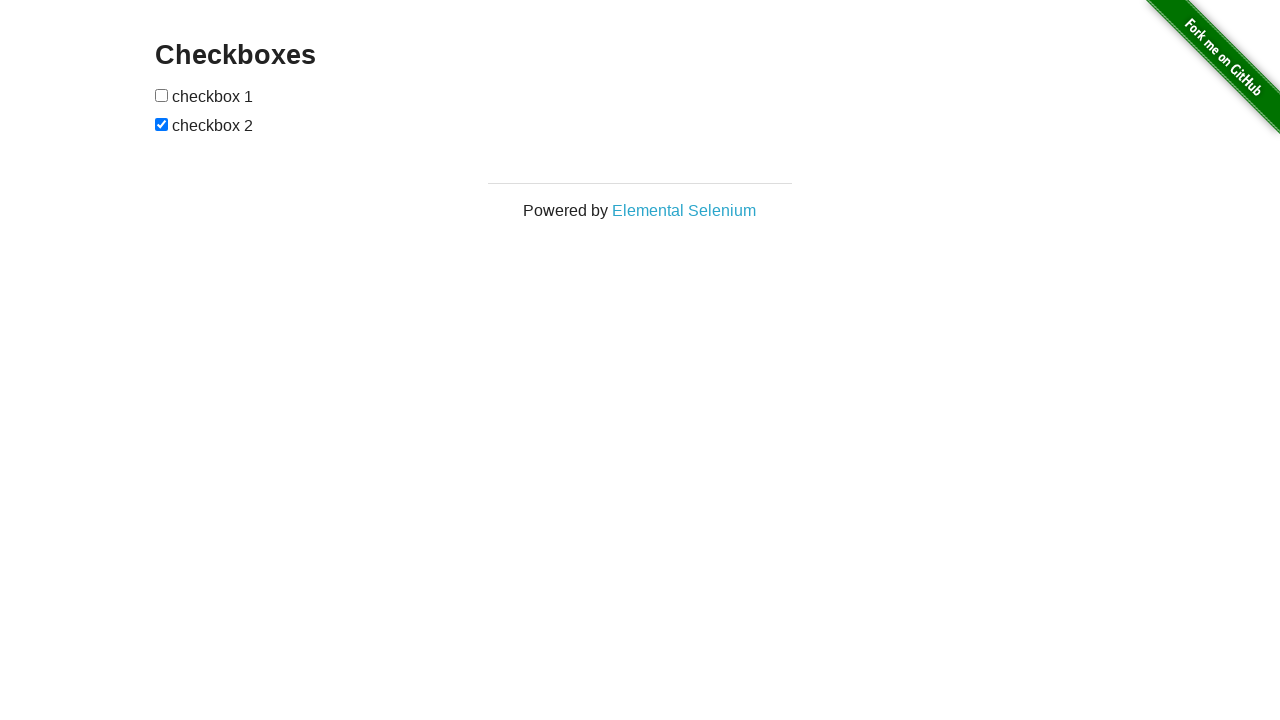

Checkboxes section is now visible
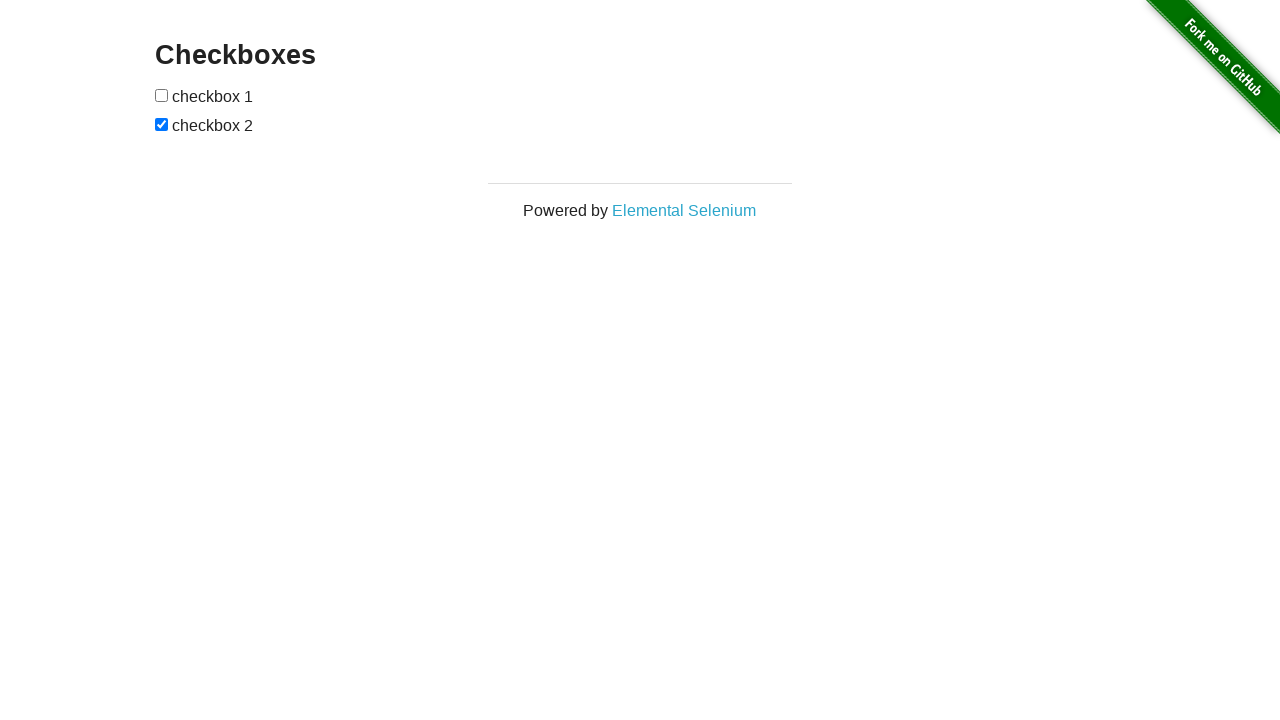

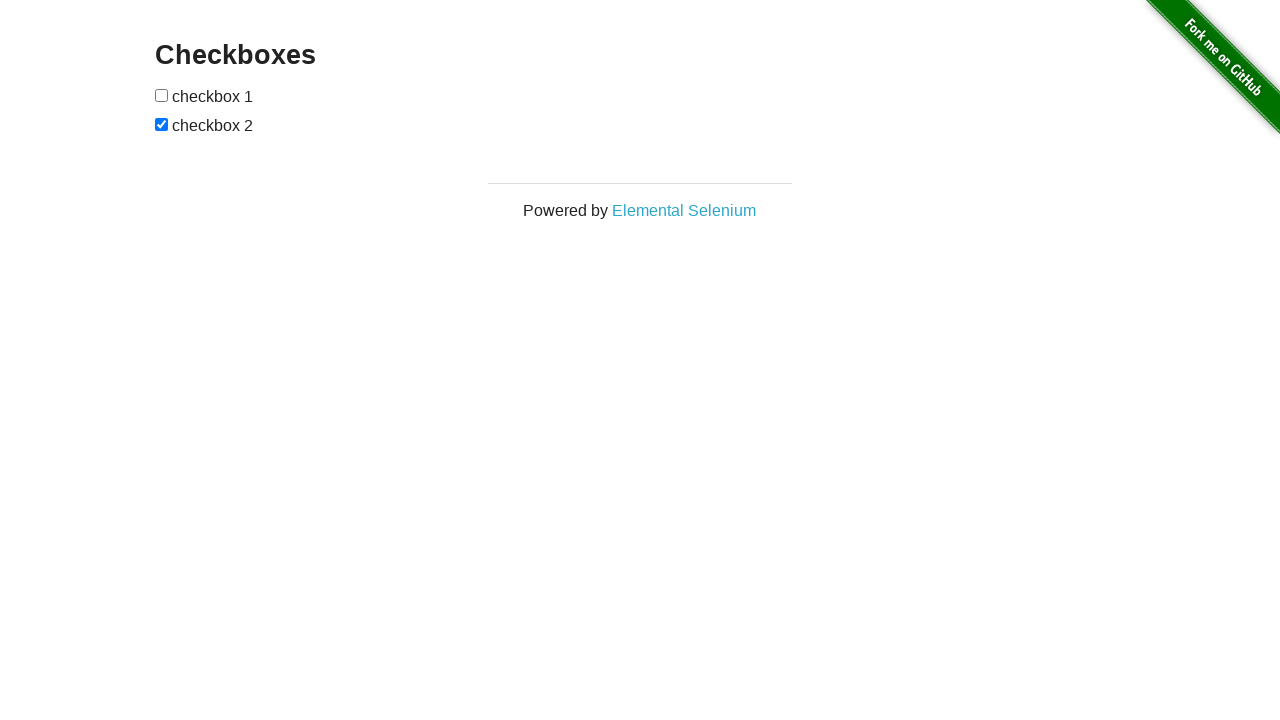